Navigates to the OrangeHRM demo homepage and verifies the page loads successfully

Starting URL: https://opensource-demo.orangehrmlive.com/

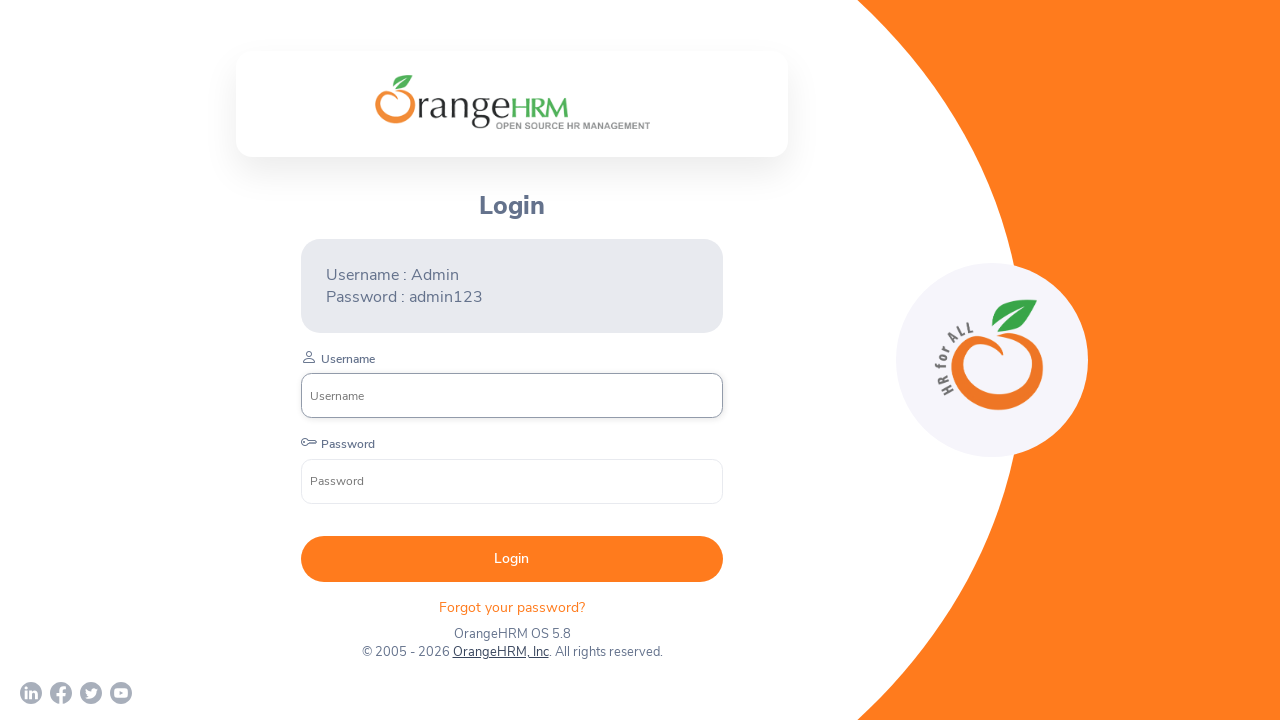

Waited for OrangeHRM homepage to load with domcontentloaded state
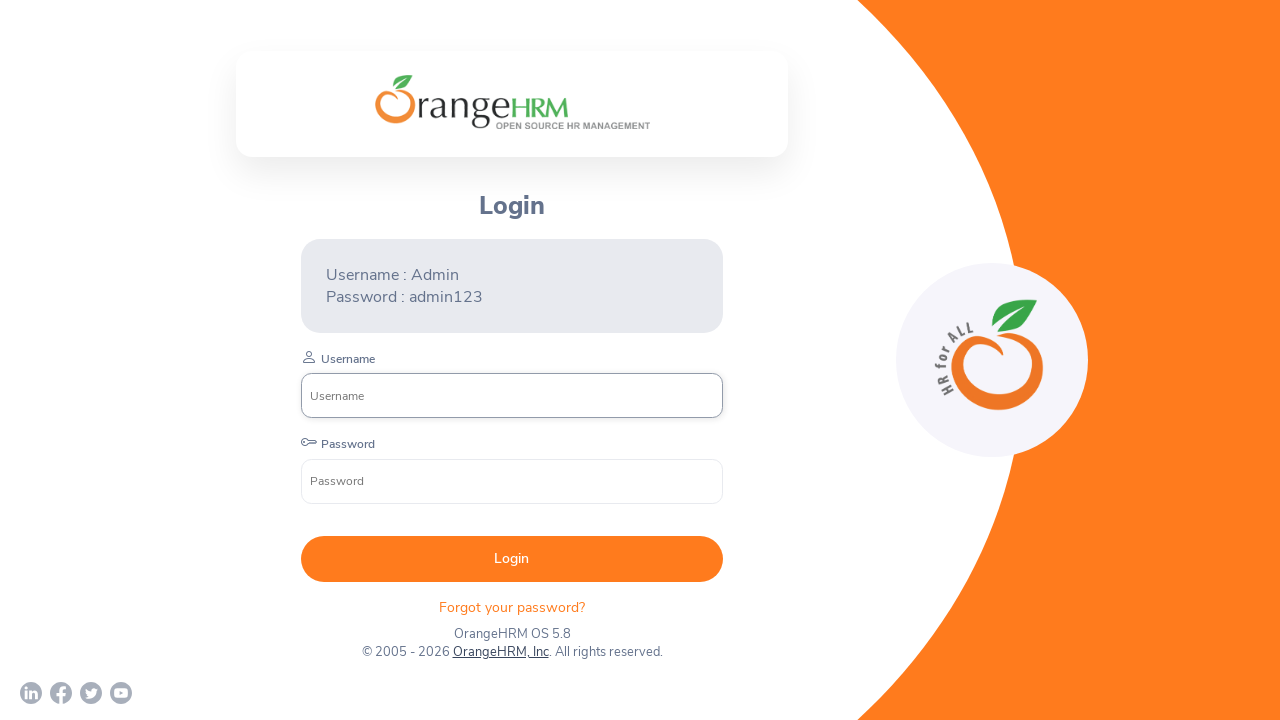

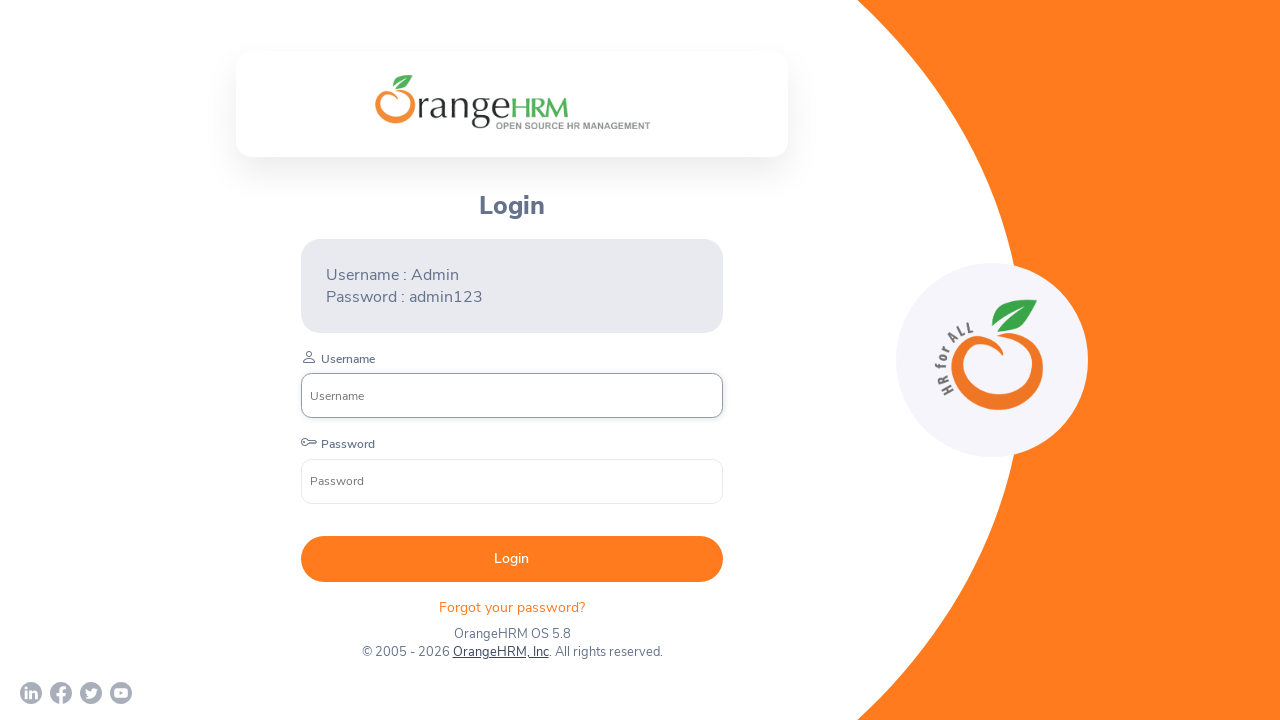